Navigates to a transcript page and verifies that input fields are present on the page

Starting URL: https://fixitplus.americanarchive.org/transcripts/cpb-aacip_62-7d2q52fm1v

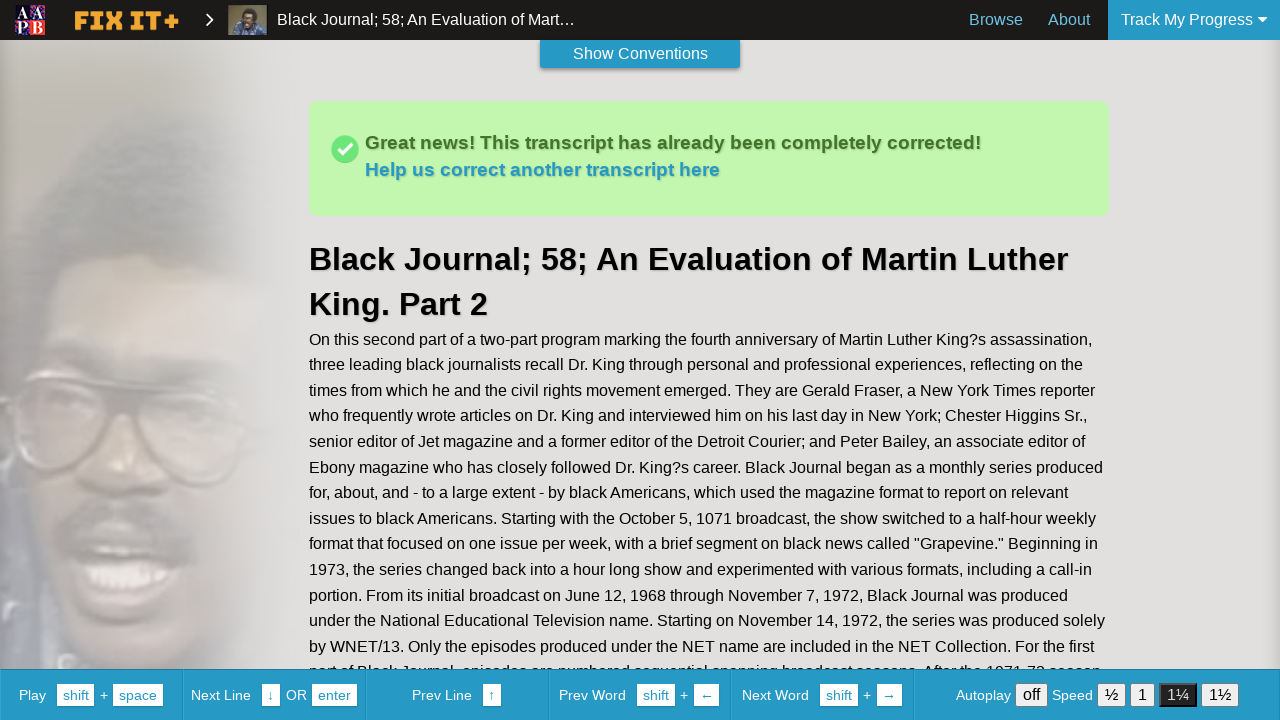

Navigated to transcript page
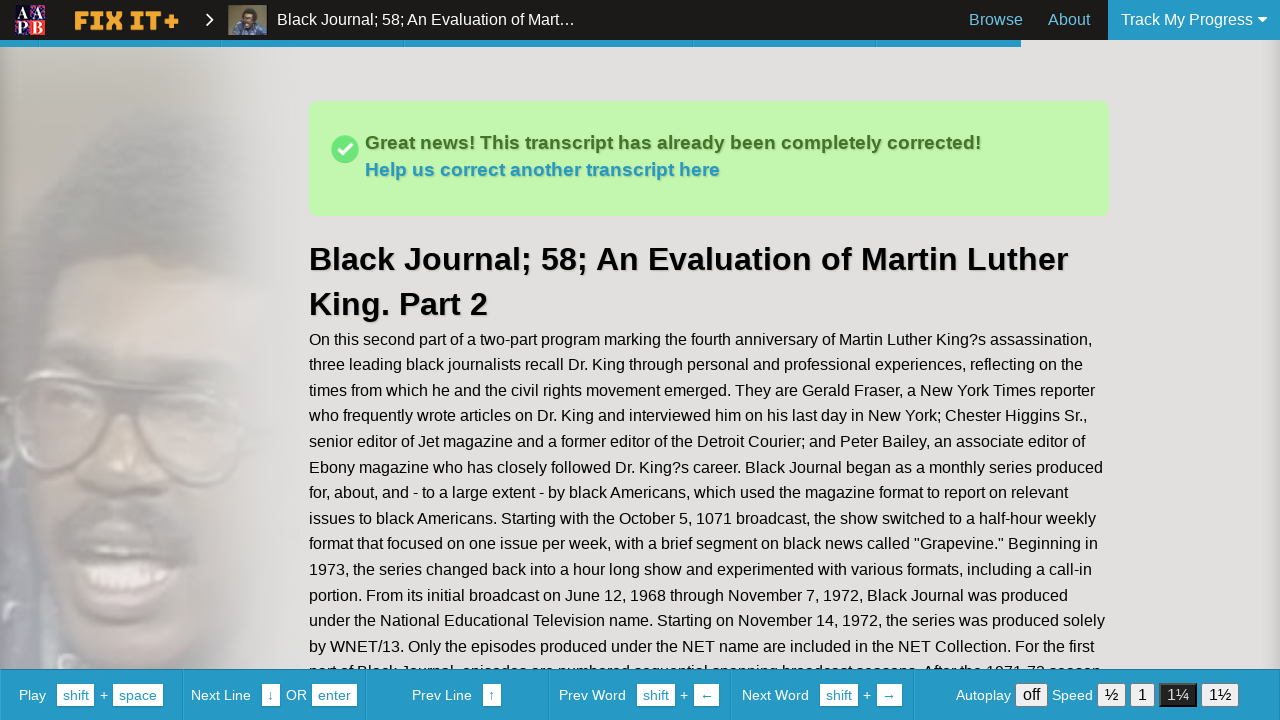

Input fields selector loaded on transcript page
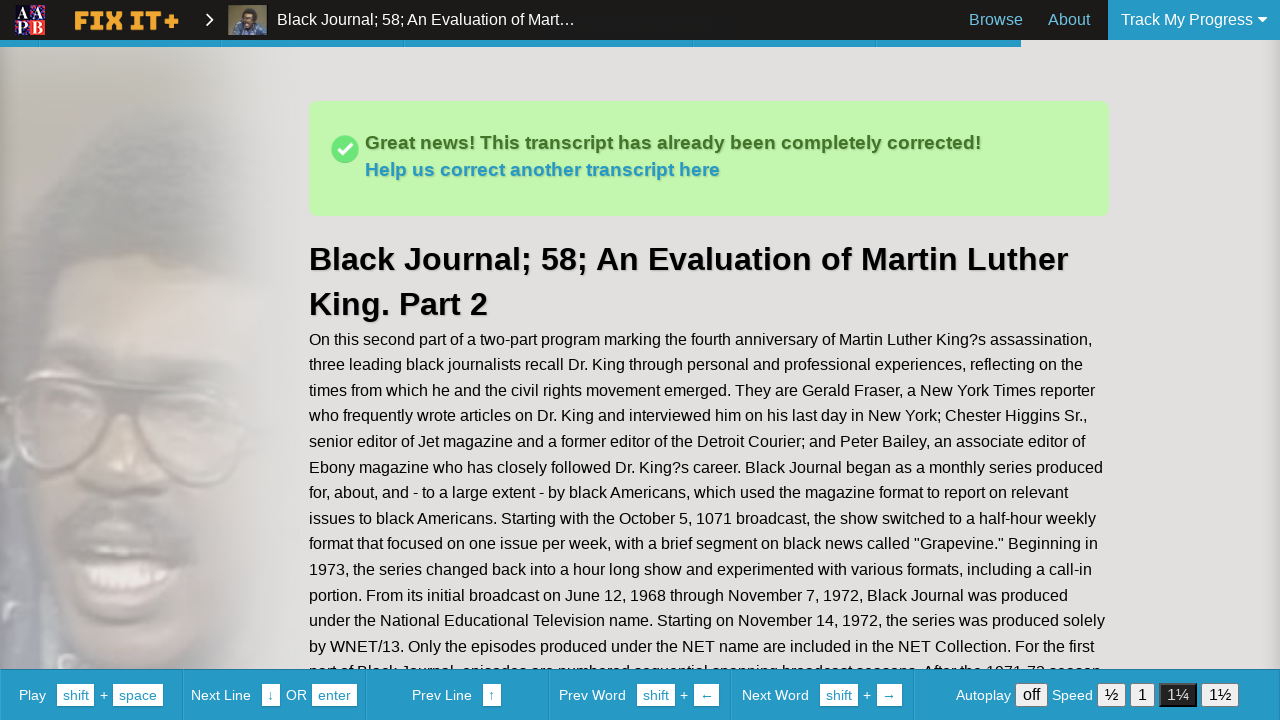

Found 370 input fields on the page
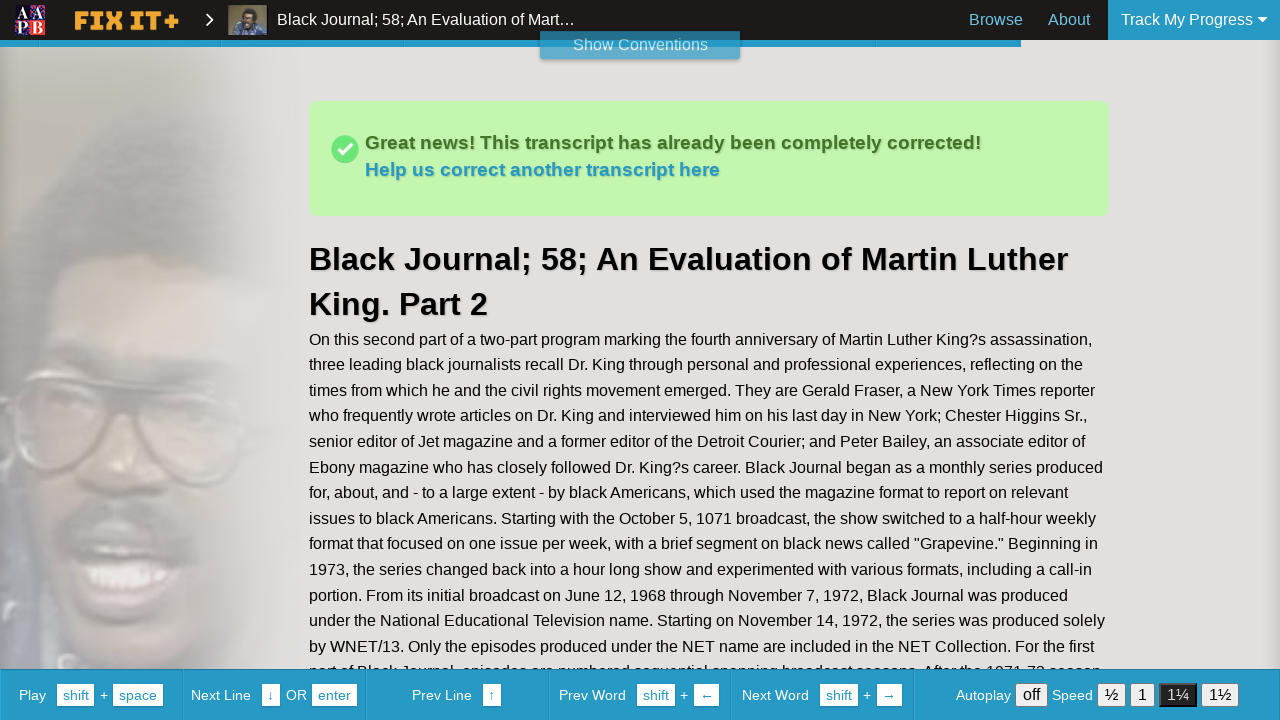

Verified that input fields are present on the page
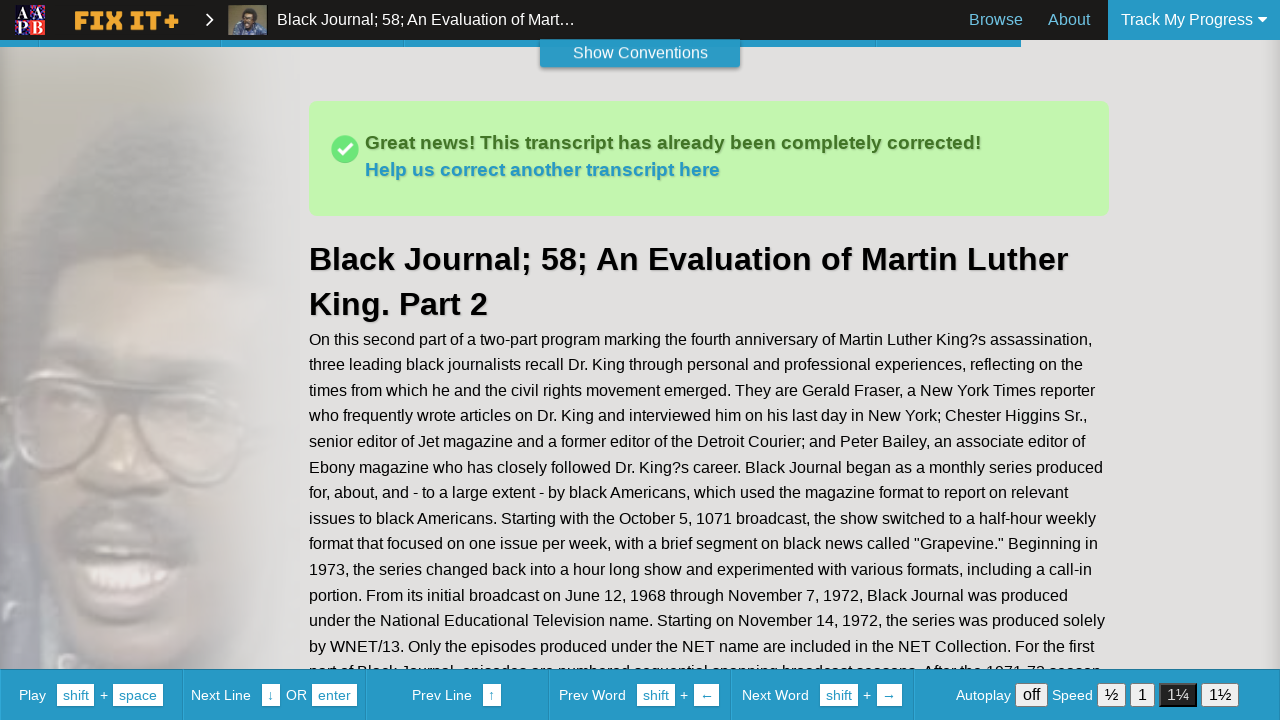

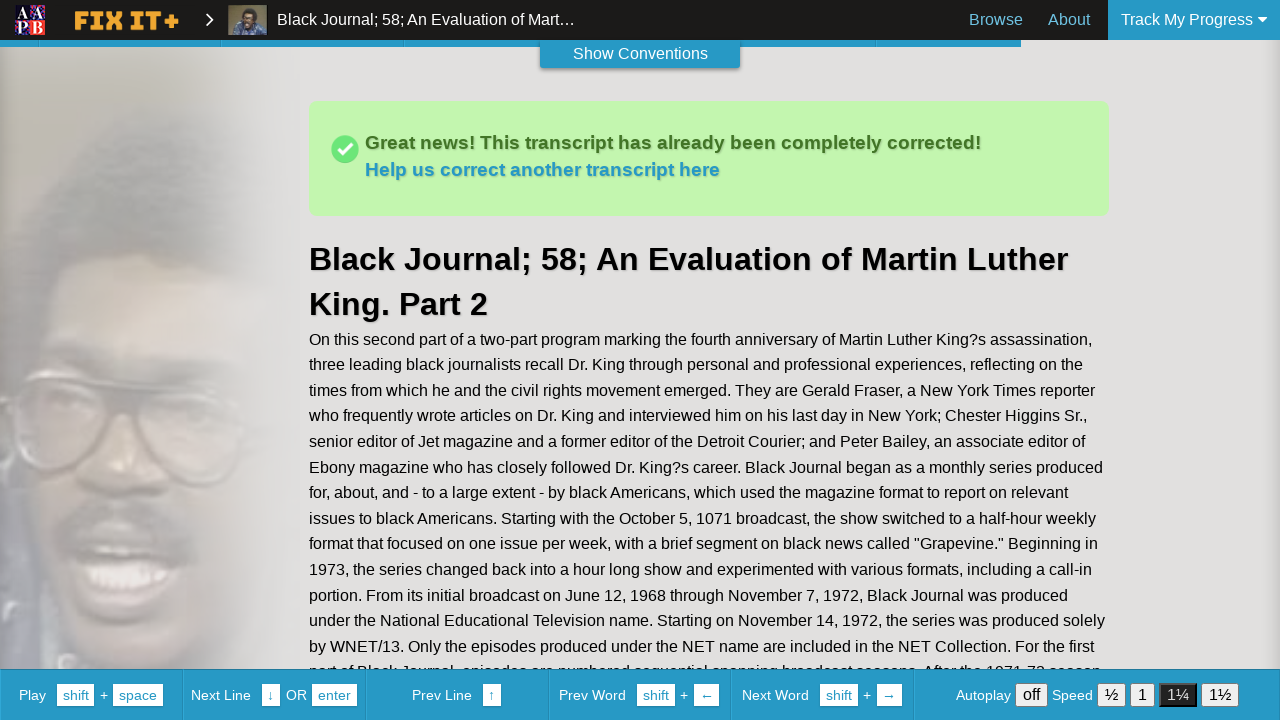